Tests radio button functionality on Singapore Airlines booking page by checking selection states and switching between booking options

Starting URL: https://www.singaporeair.com/en_UK/in/home#/book/bookflight

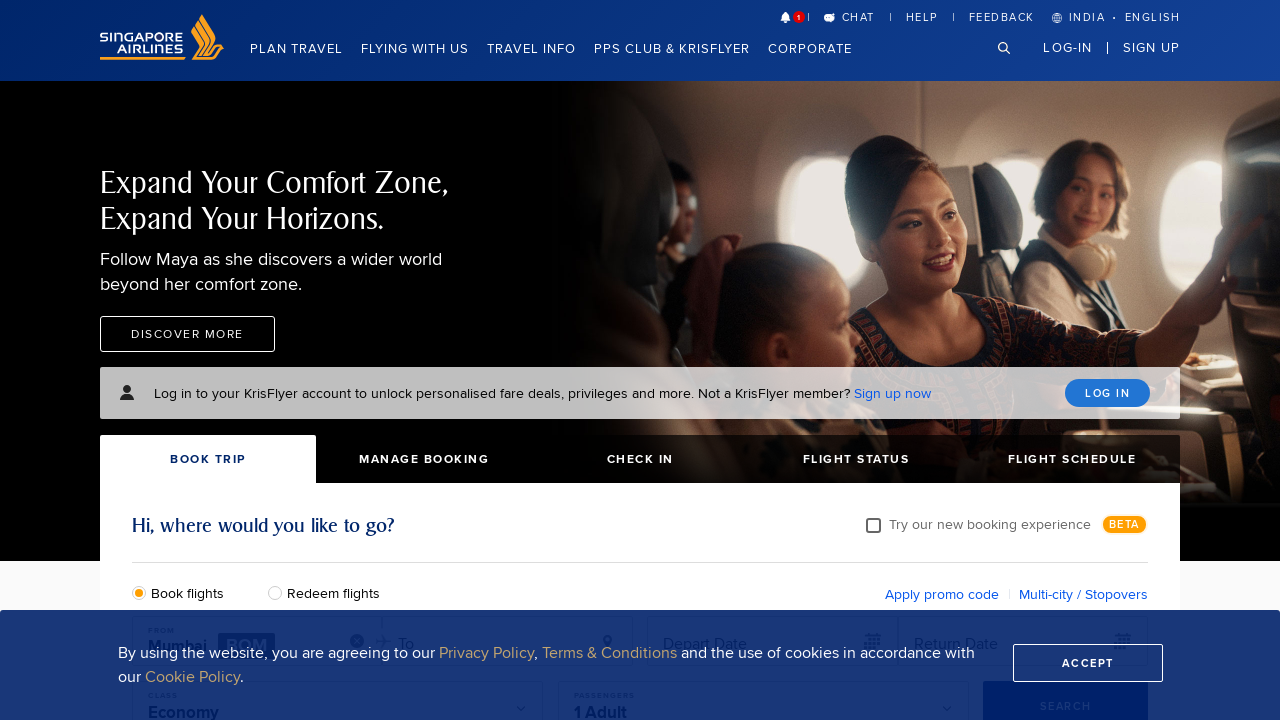

Waited 2 seconds for page to load
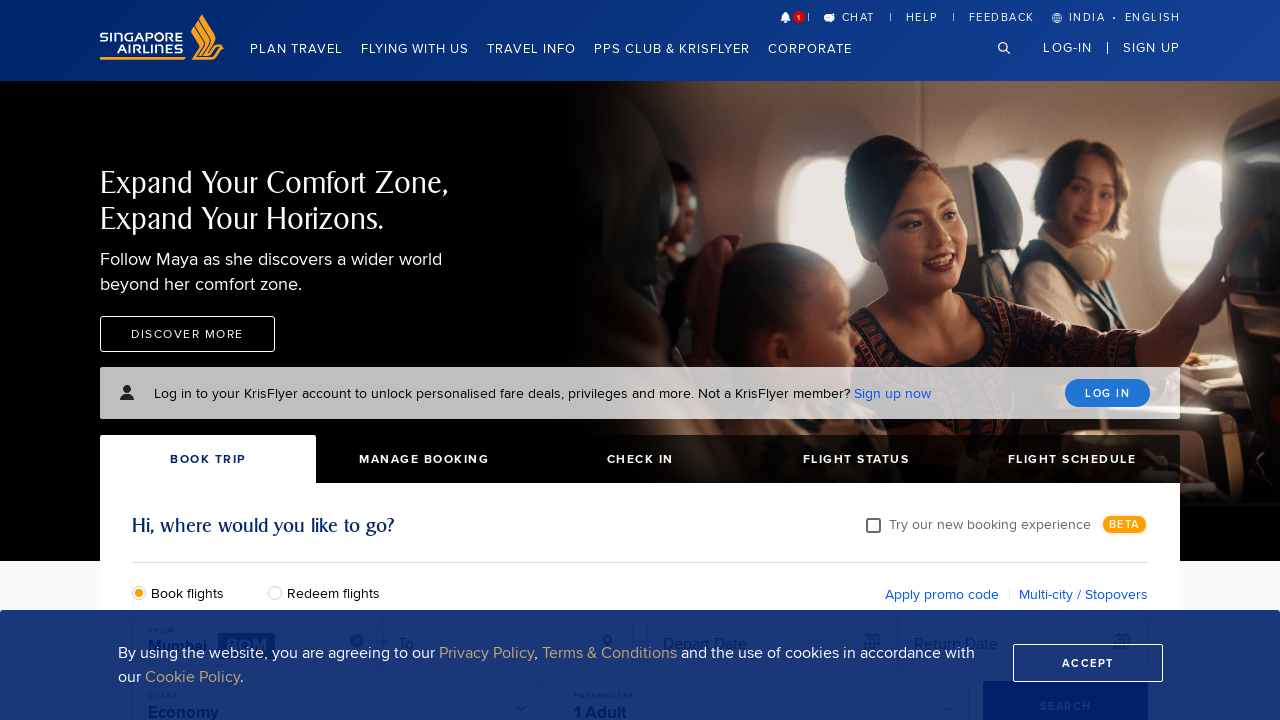

Located Book Flights radio button
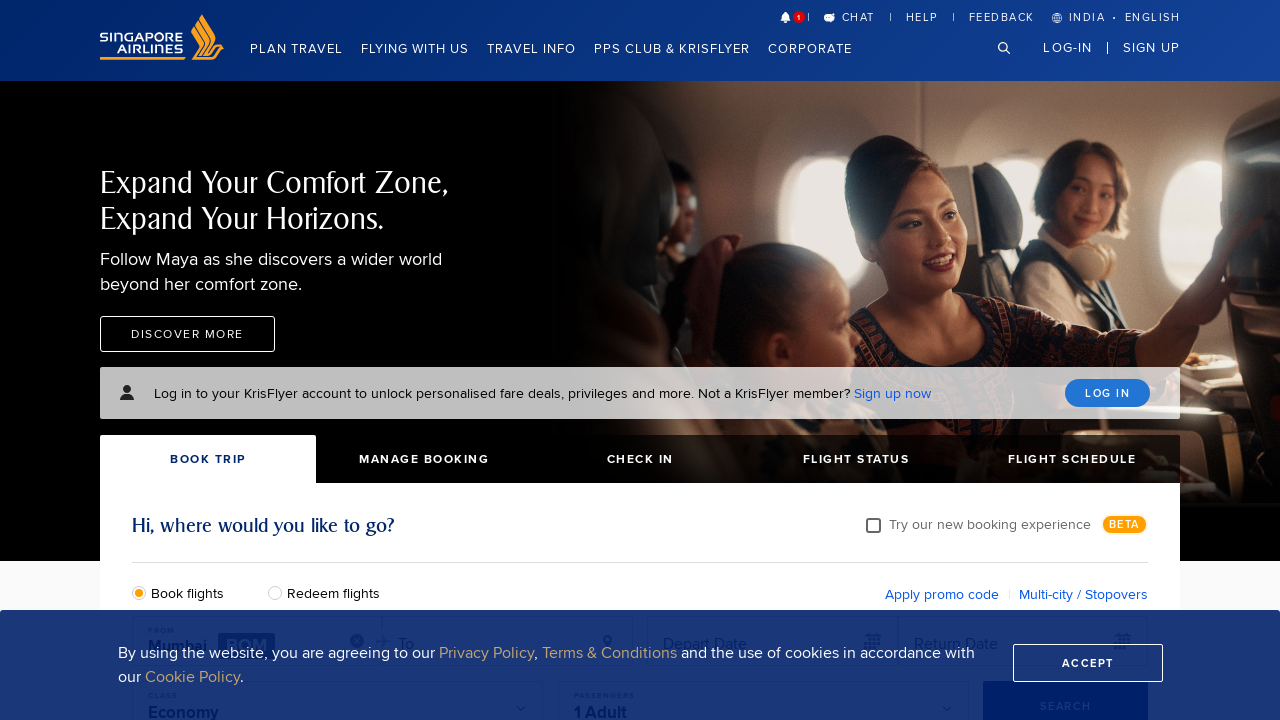

Checked Book Flights radio button initial state: True
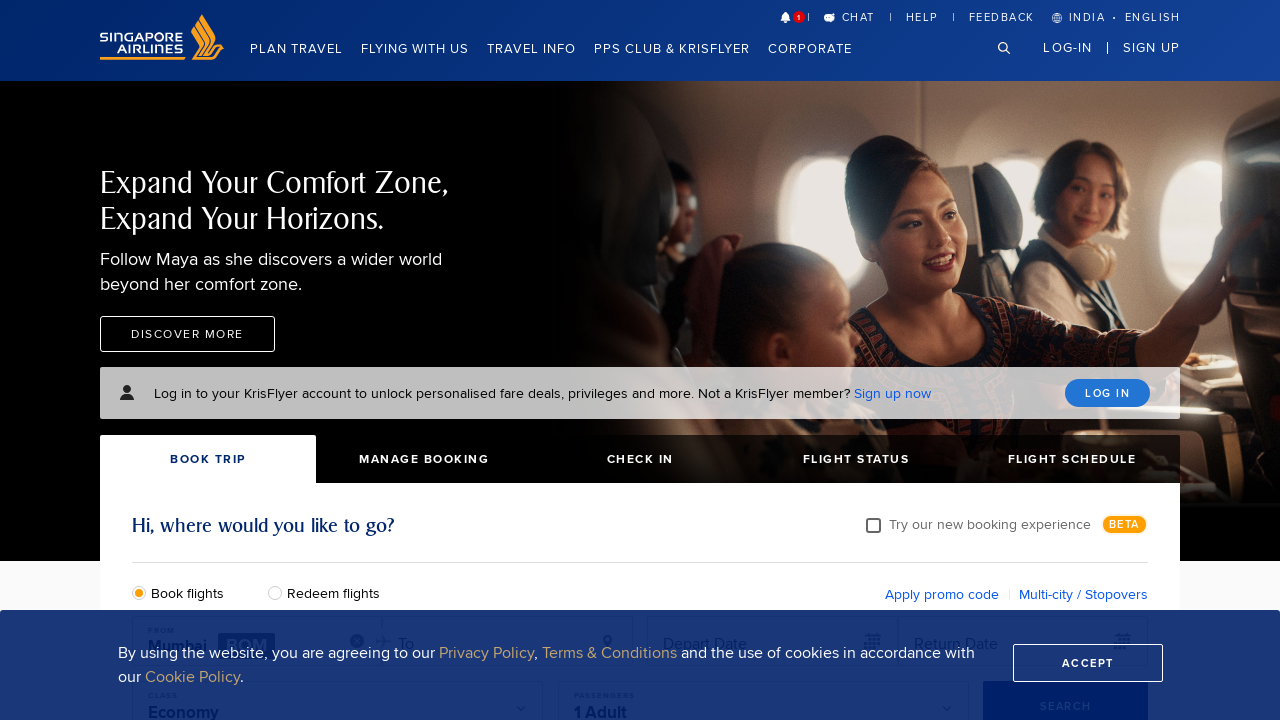

Waited 5 seconds before switching radio button
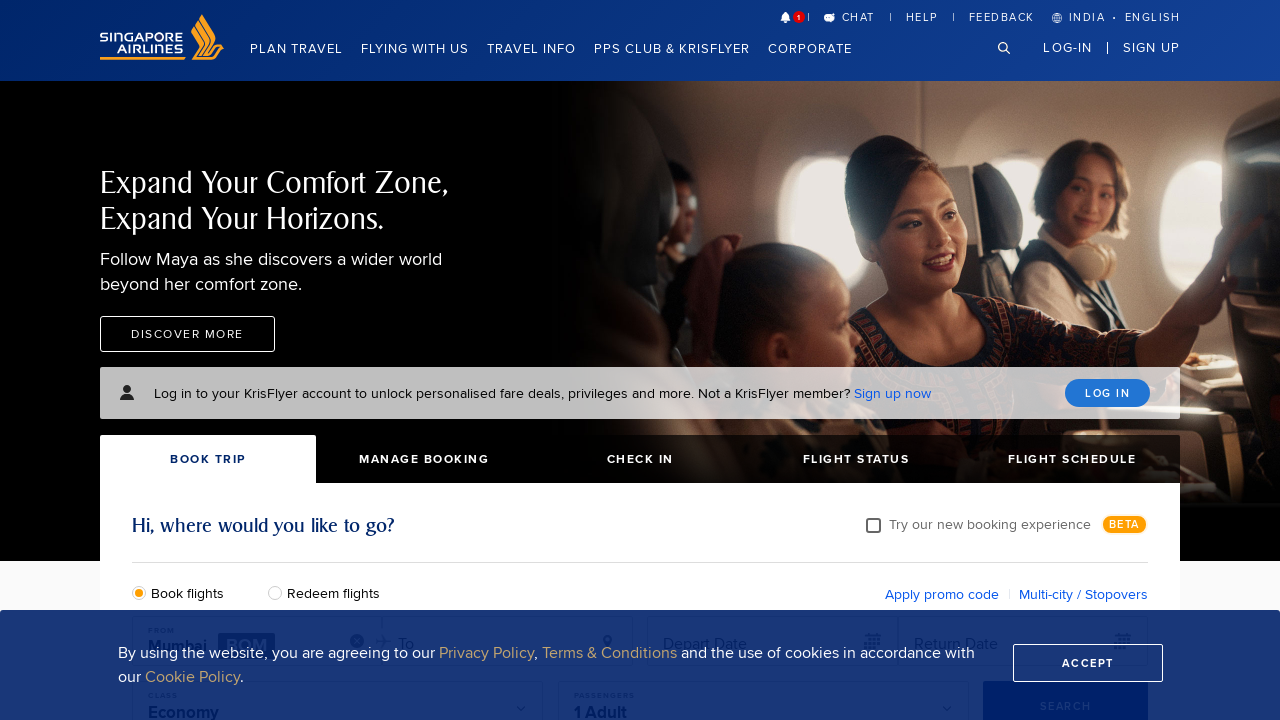

Clicked Redeem Flights radio button at (280, 592) on #redeemFlights
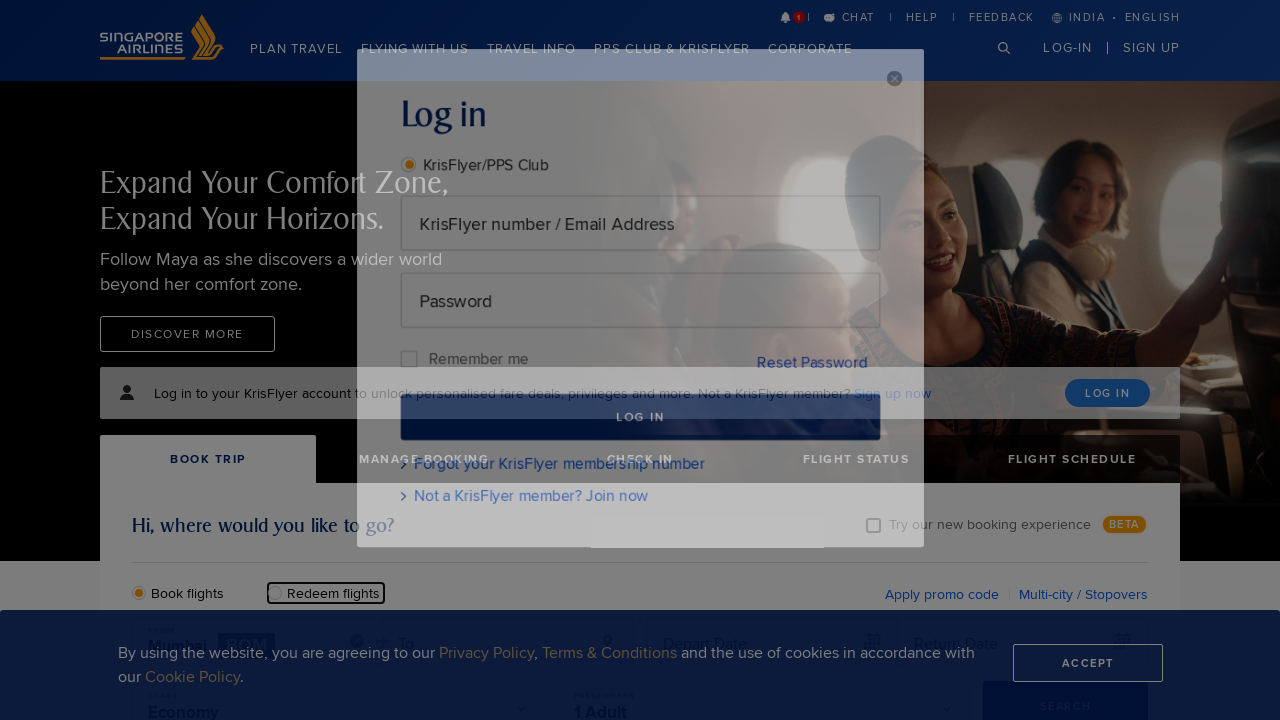

Located Redeem Flights radio button
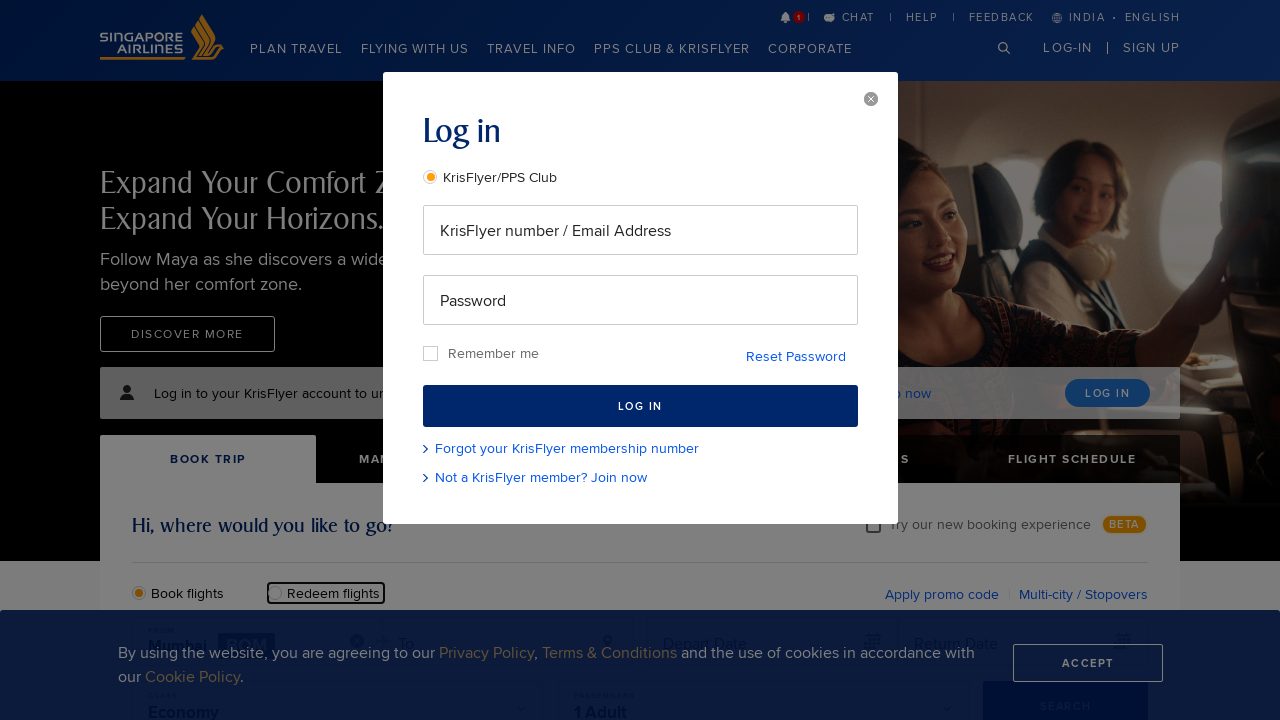

Checked Redeem Flights radio button state after click: False
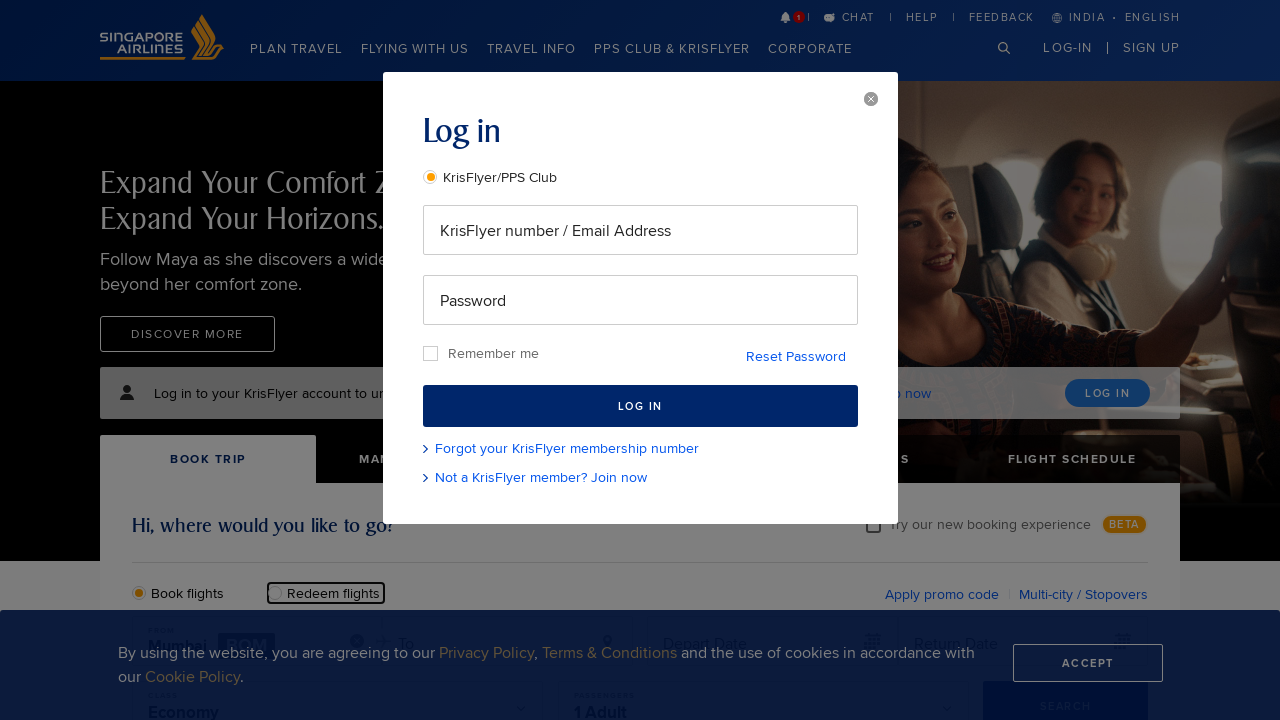

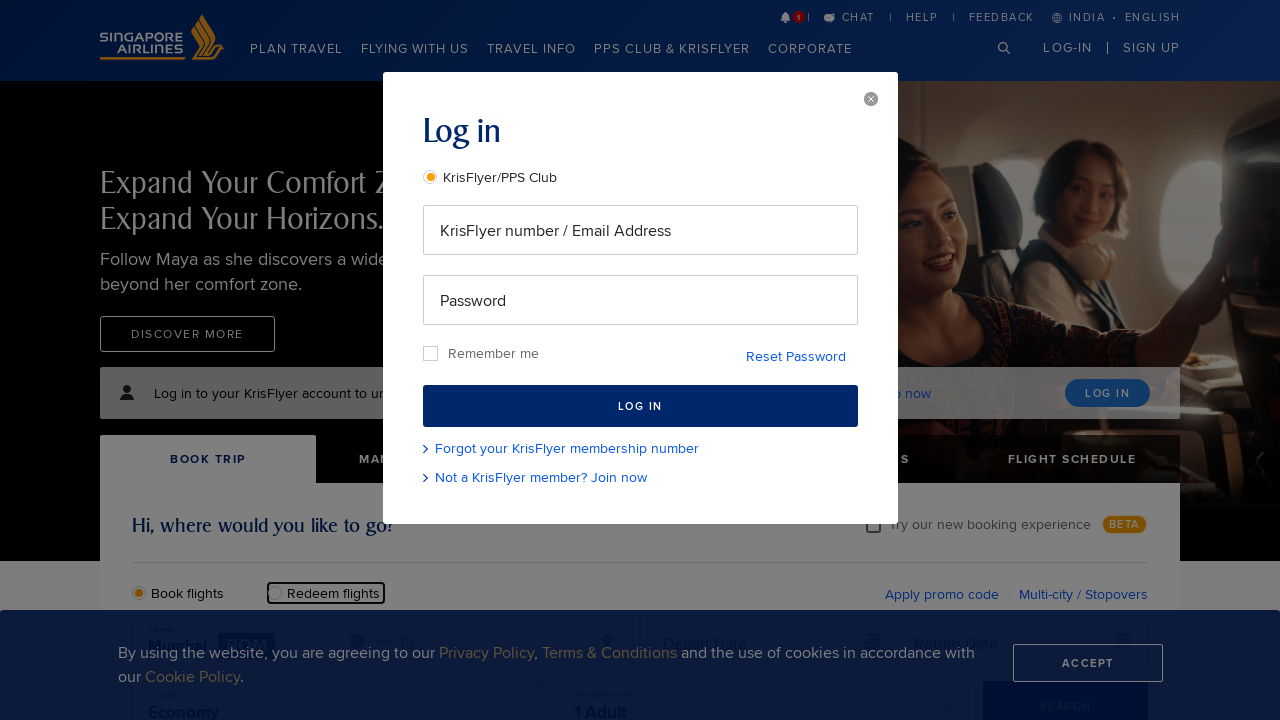